Tests drag and drop functionality by dragging an element from source to target within an iframe

Starting URL: https://jqueryui.com/droppable/

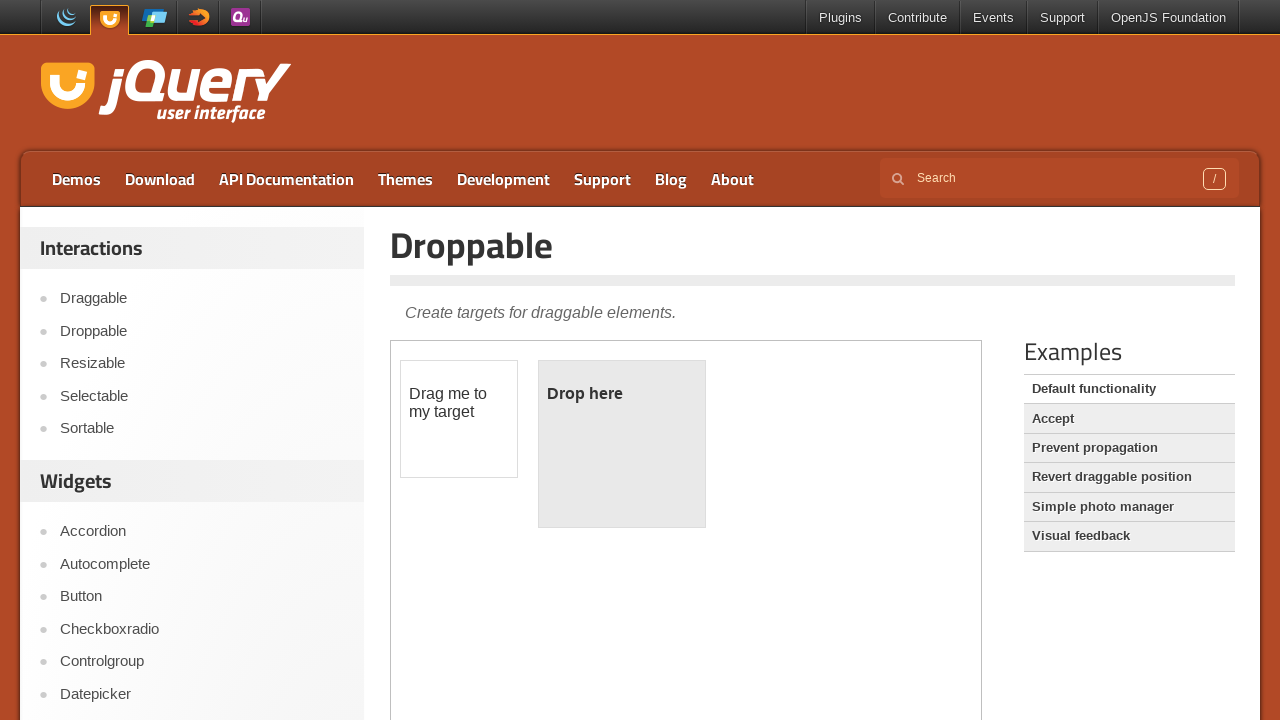

Located the first iframe containing the drag and drop demo
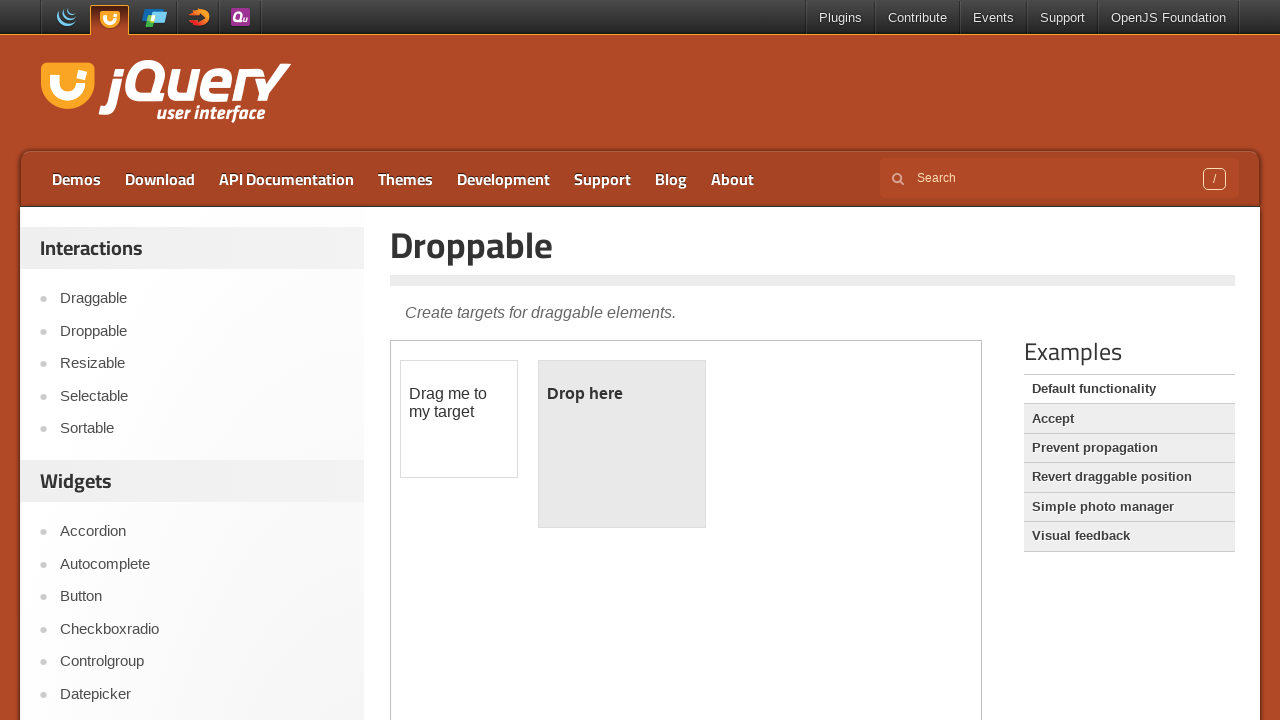

Located the draggable element with id 'draggable'
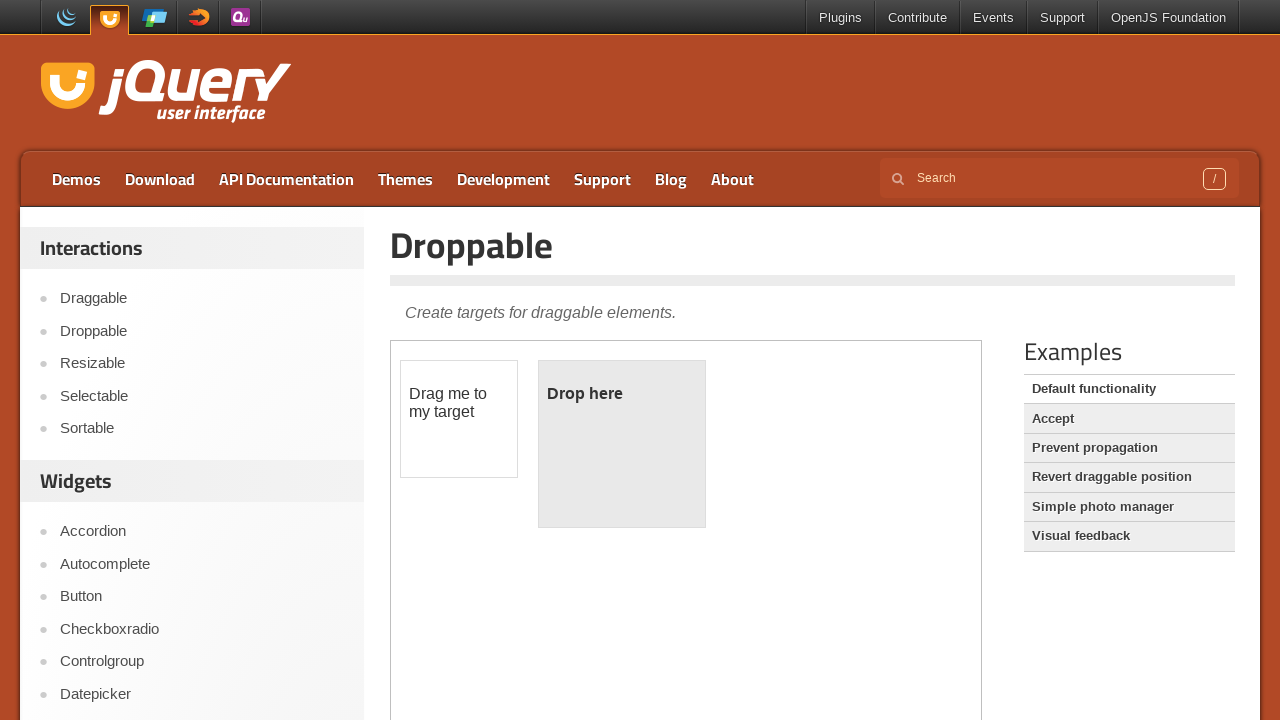

Located the droppable target element with id 'droppable'
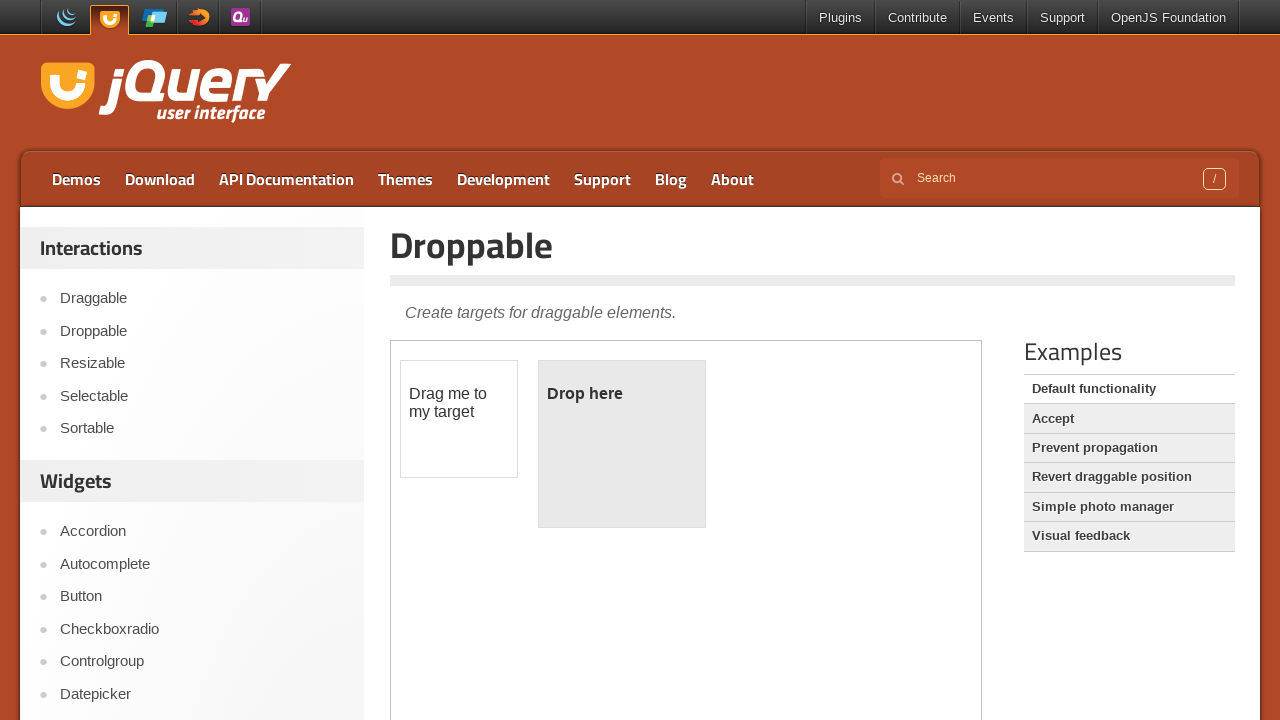

Dragged the draggable element onto the droppable target at (622, 444)
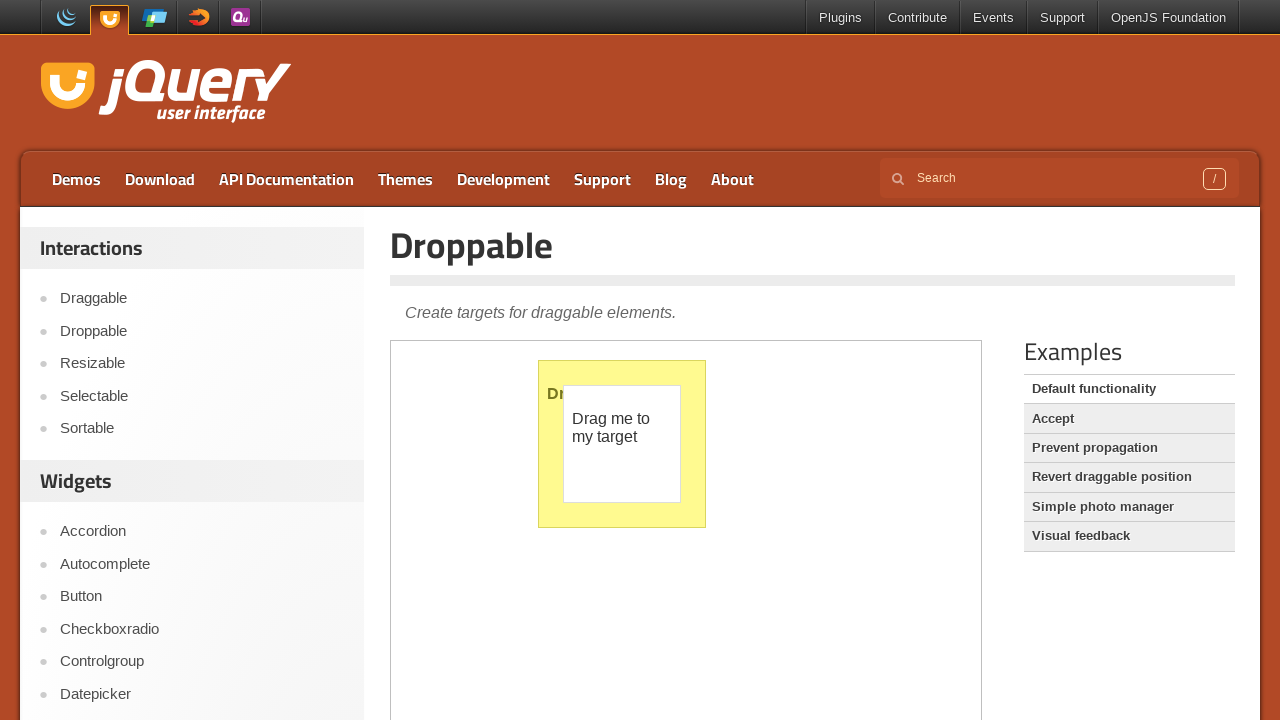

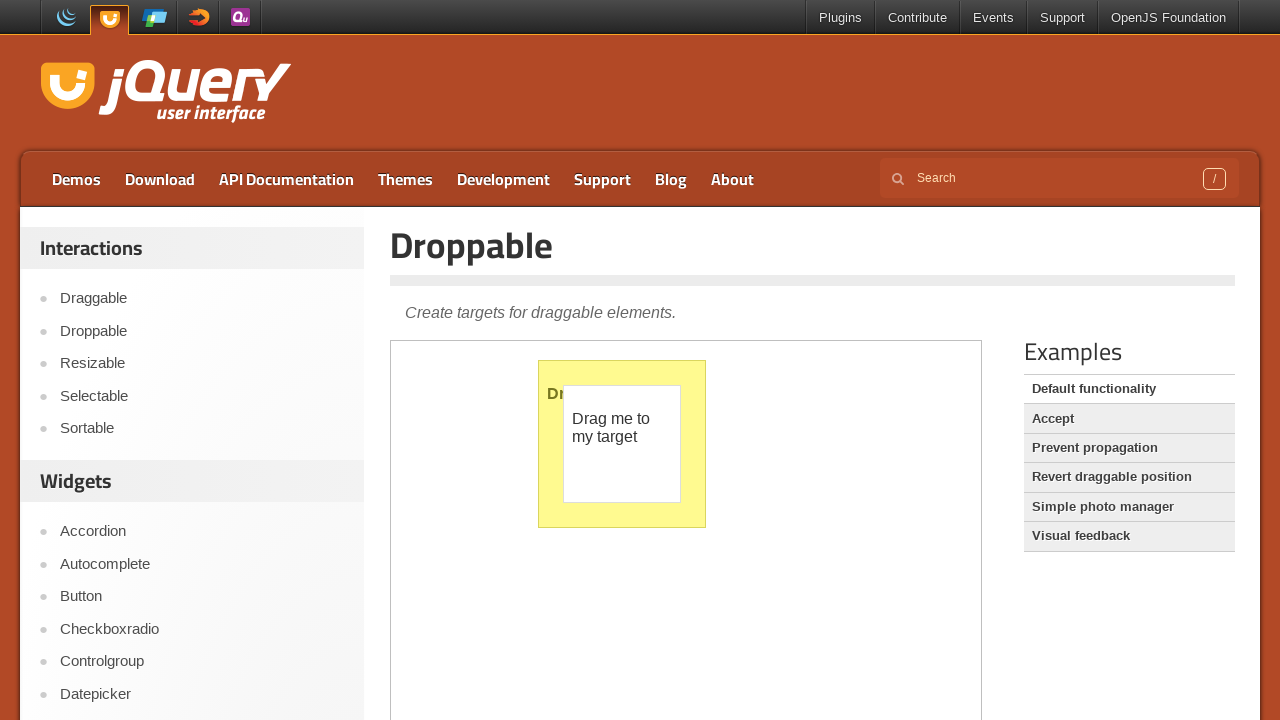